Tests JavaScript alert popup handling by clicking a button that triggers an alert and accepting it

Starting URL: https://demoqa.com/alerts

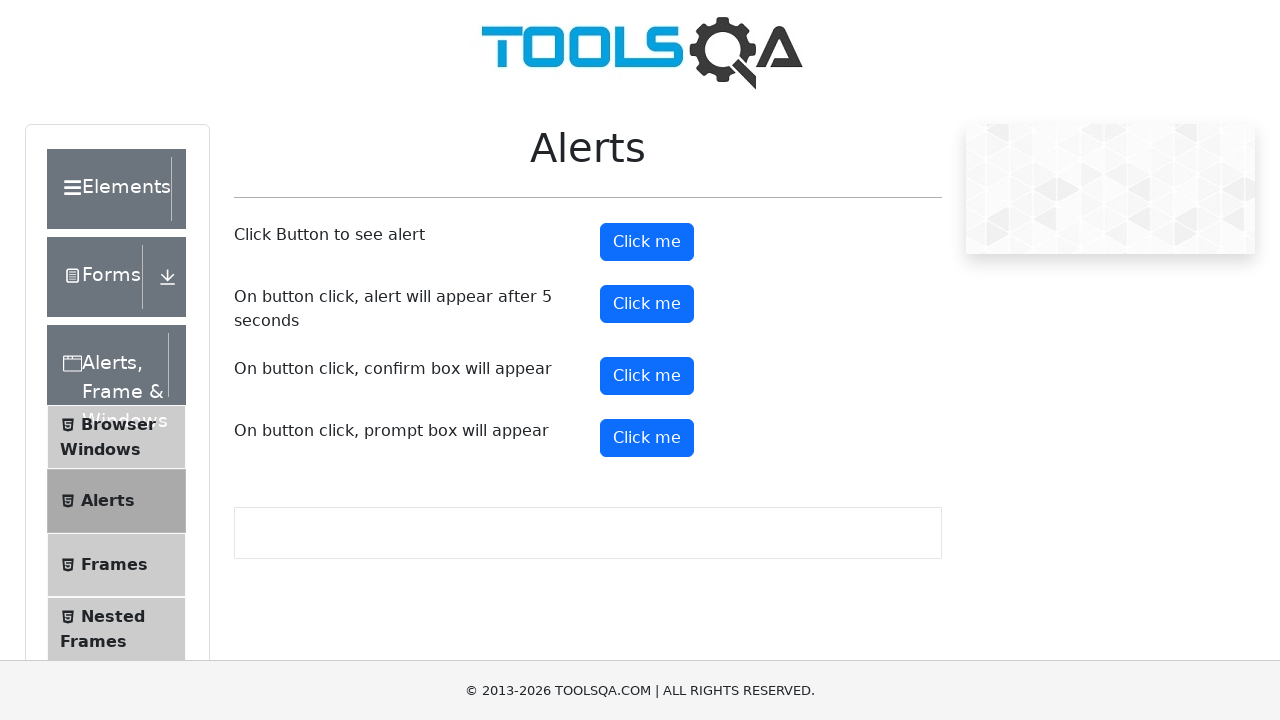

Set up dialog handler to auto-accept alerts
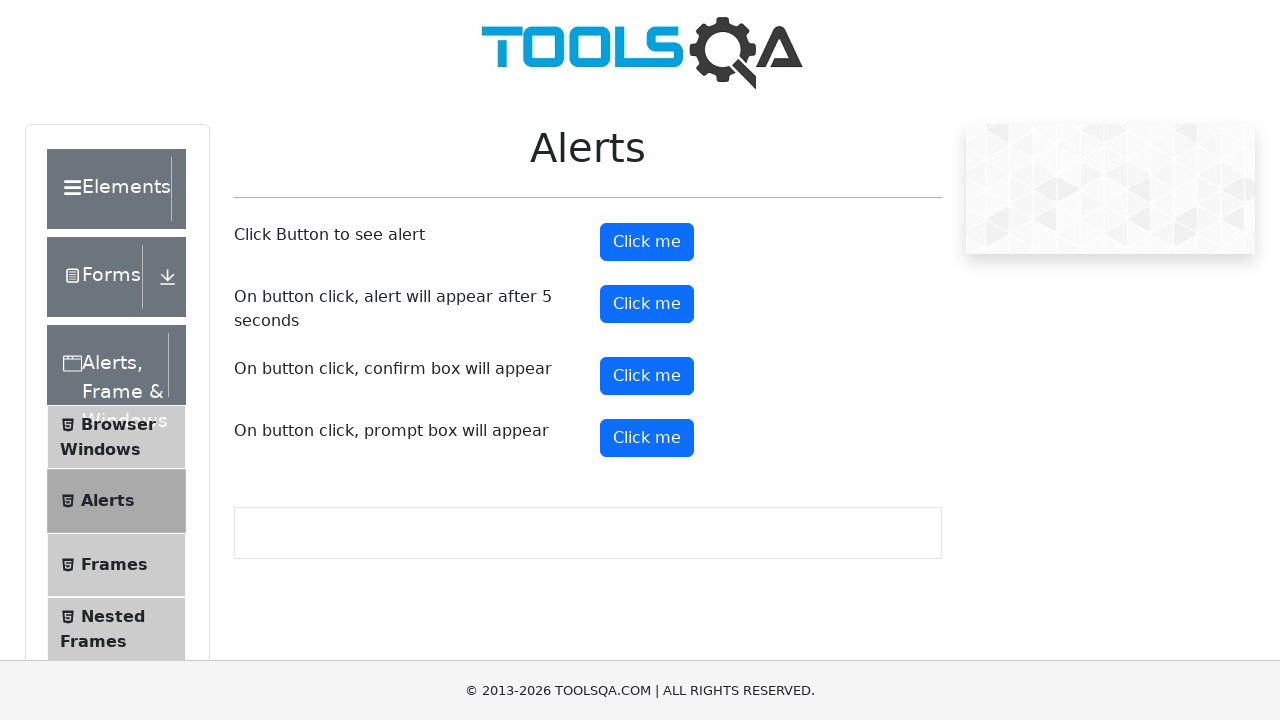

Clicked alert button to trigger JavaScript alert at (647, 242) on #alertButton
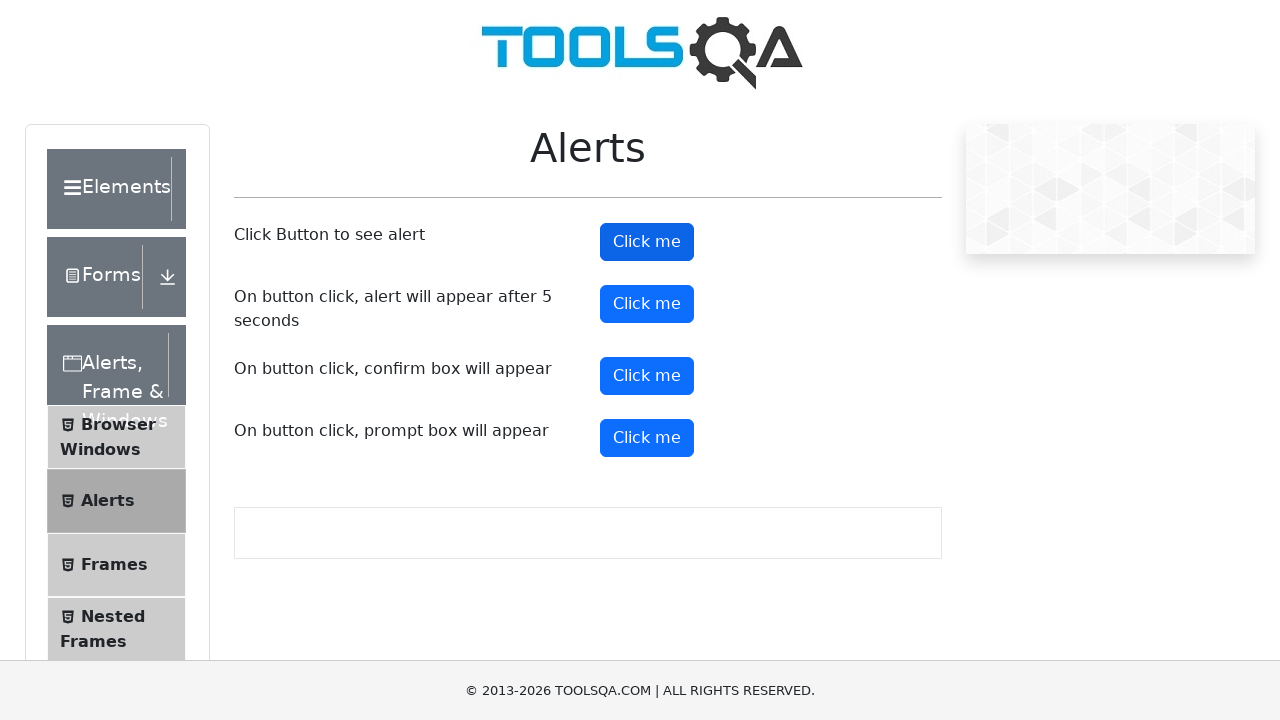

Waited for alert to be processed
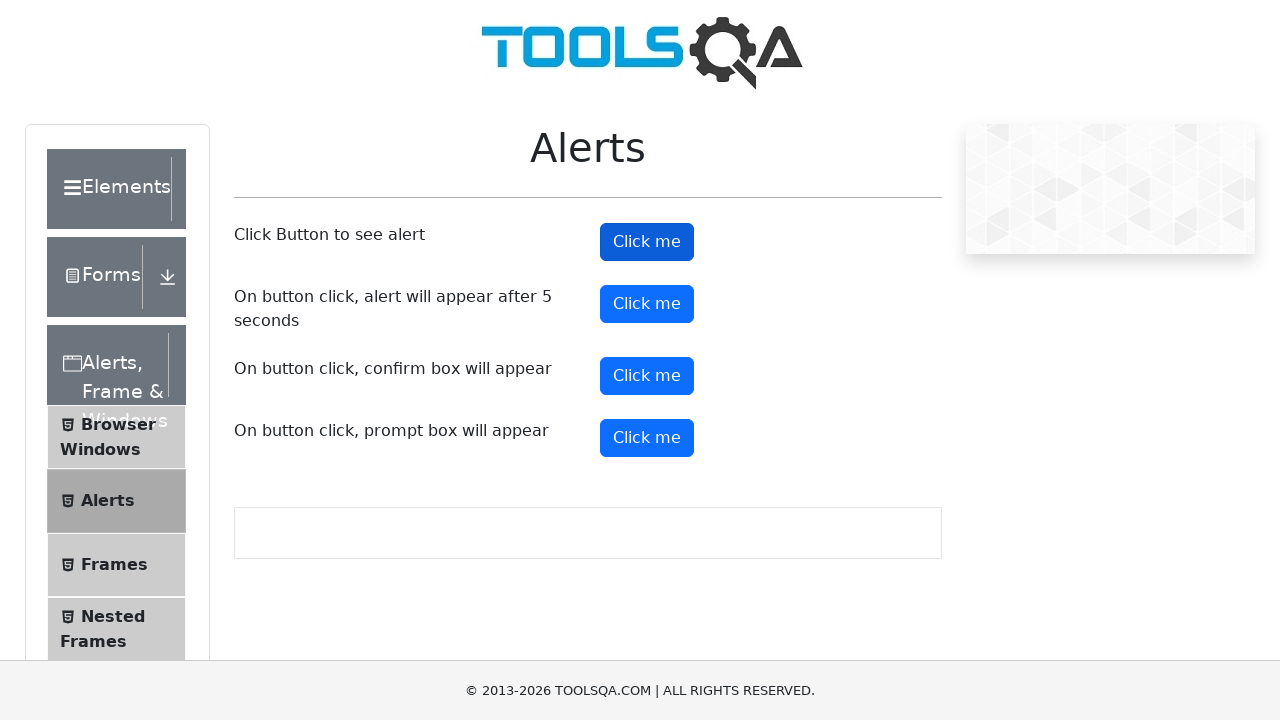

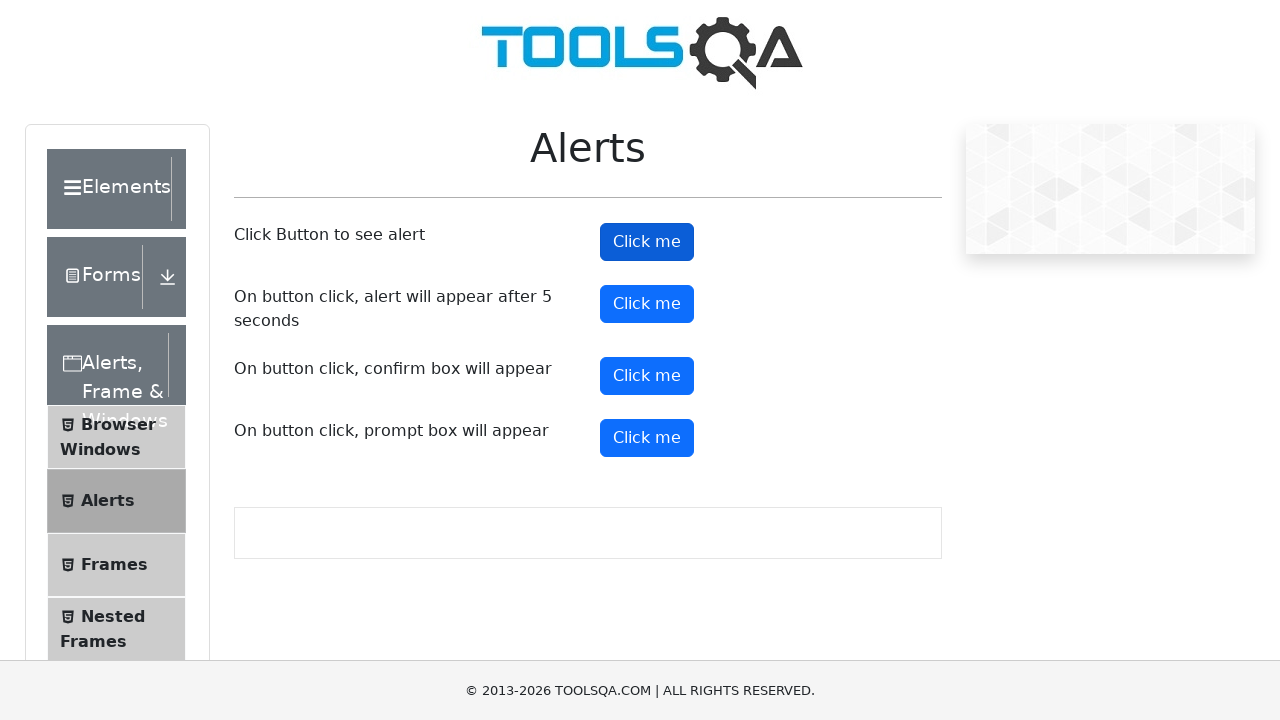